Tests JavaScript confirm dialog by clicking the JS Confirm button and dismissing the dialog

Starting URL: https://the-internet.herokuapp.com/javascript_alerts

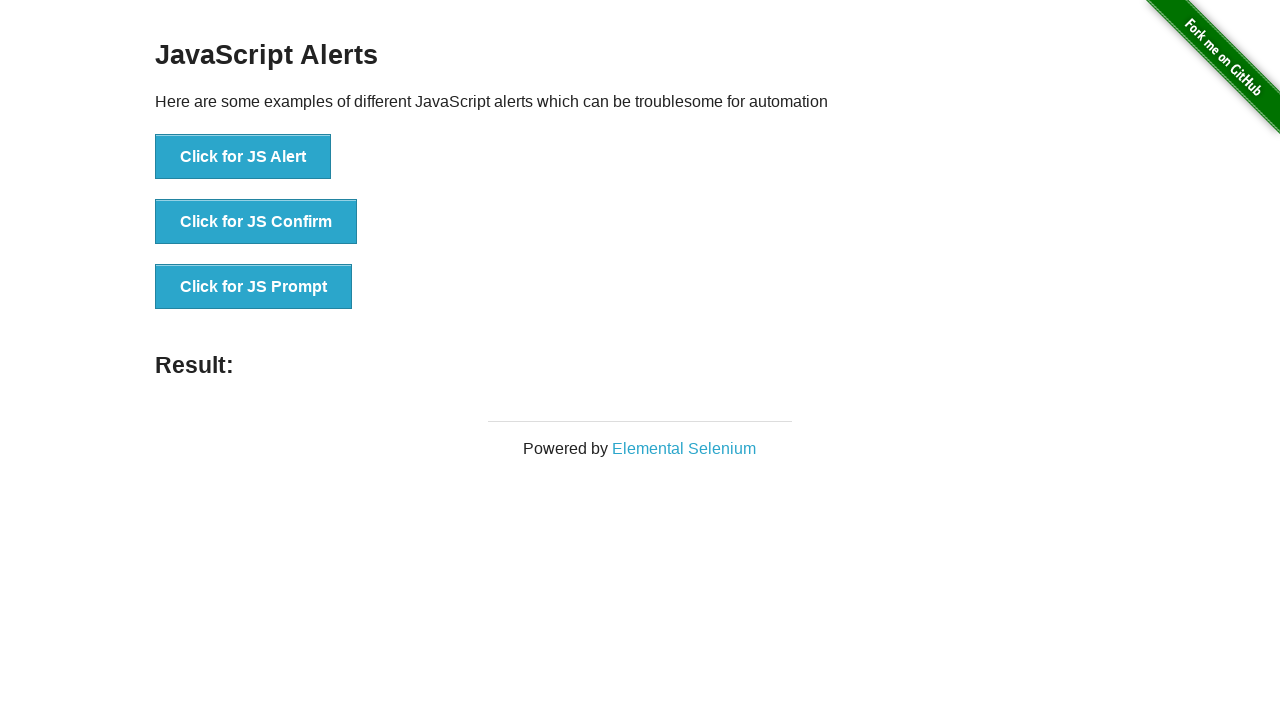

Navigated to JavaScript alerts page
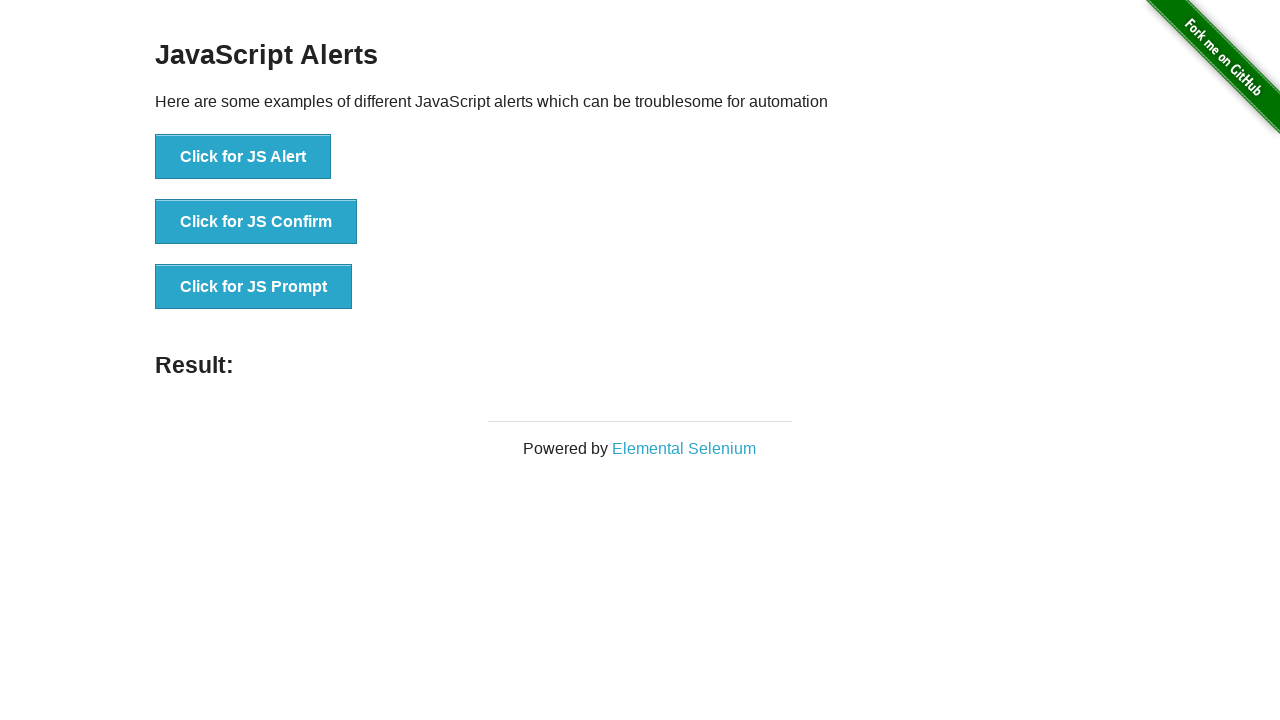

Clicked the JS Confirm button at (256, 222) on button:has-text('Click for JS Confirm')
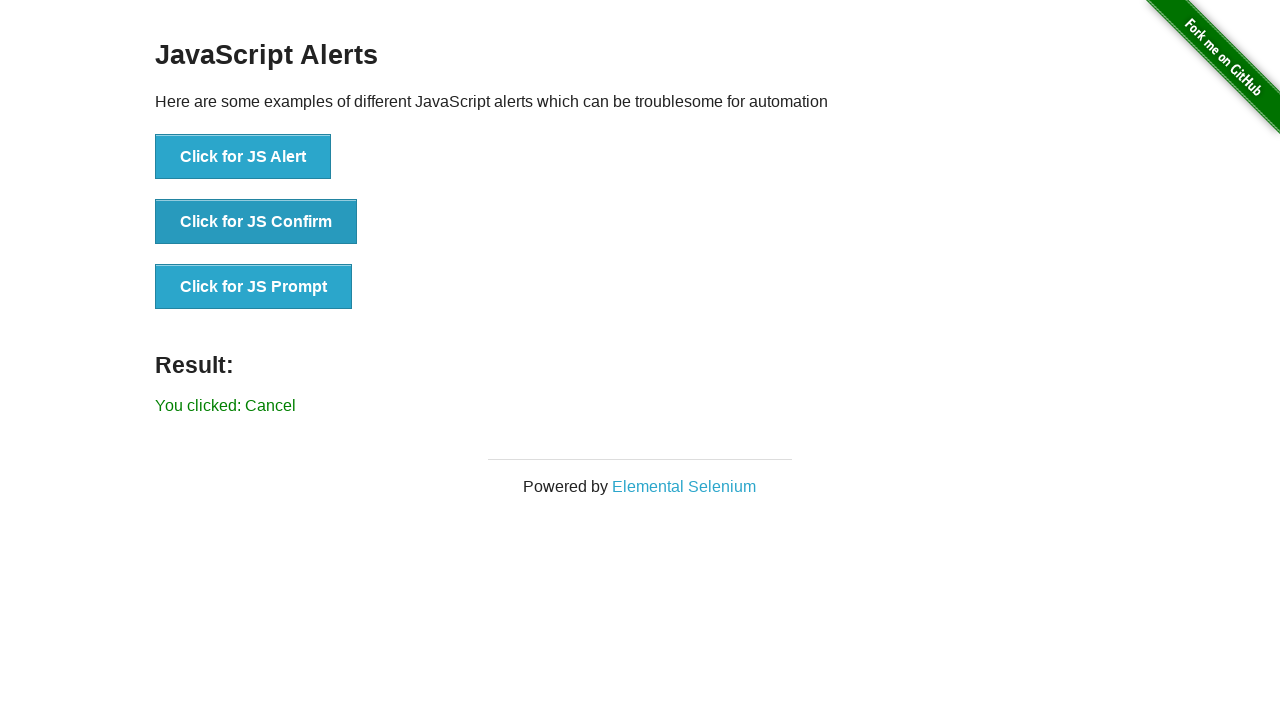

Set up dialog handler to dismiss the confirm dialog
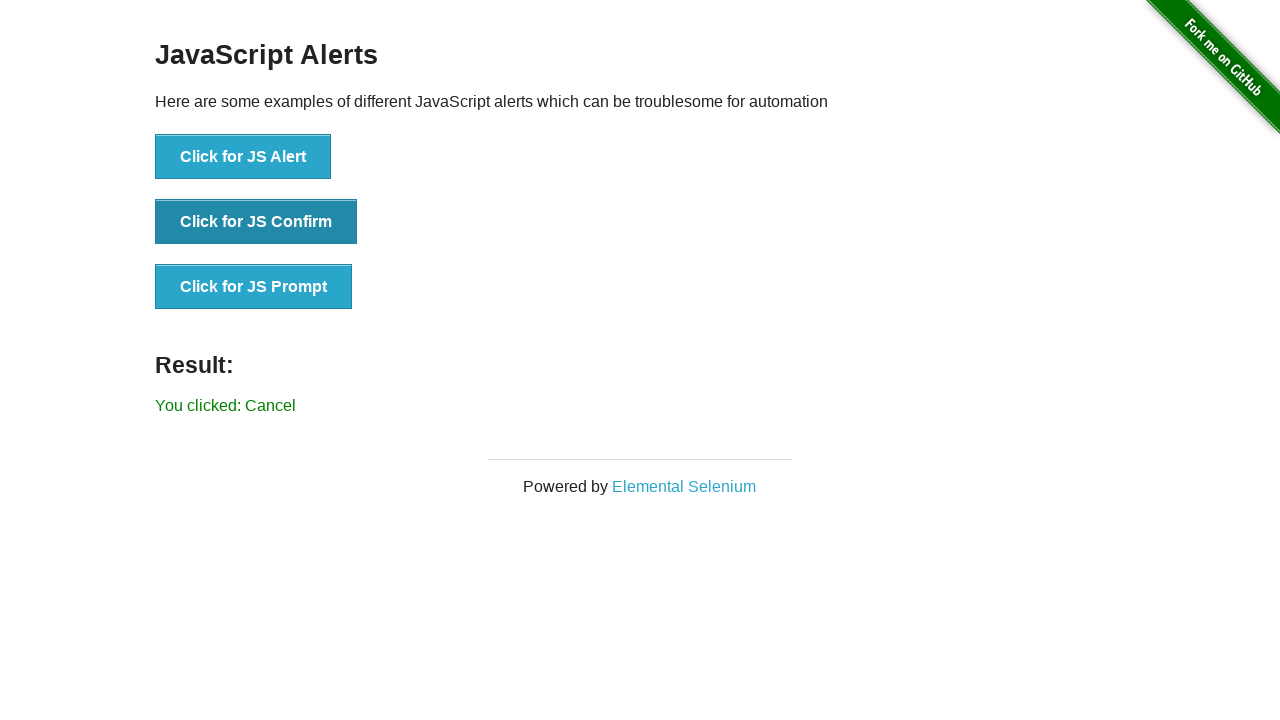

Confirmed that 'You clicked: Cancel' message appeared after dismissing the dialog
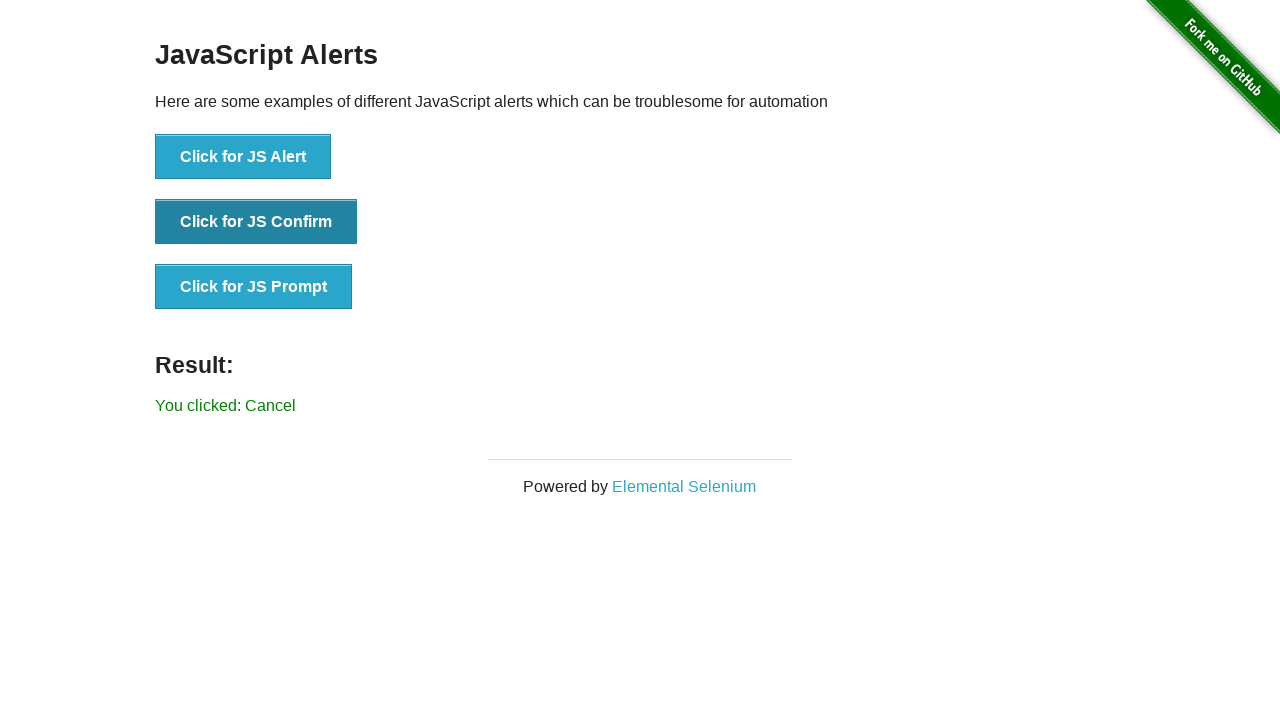

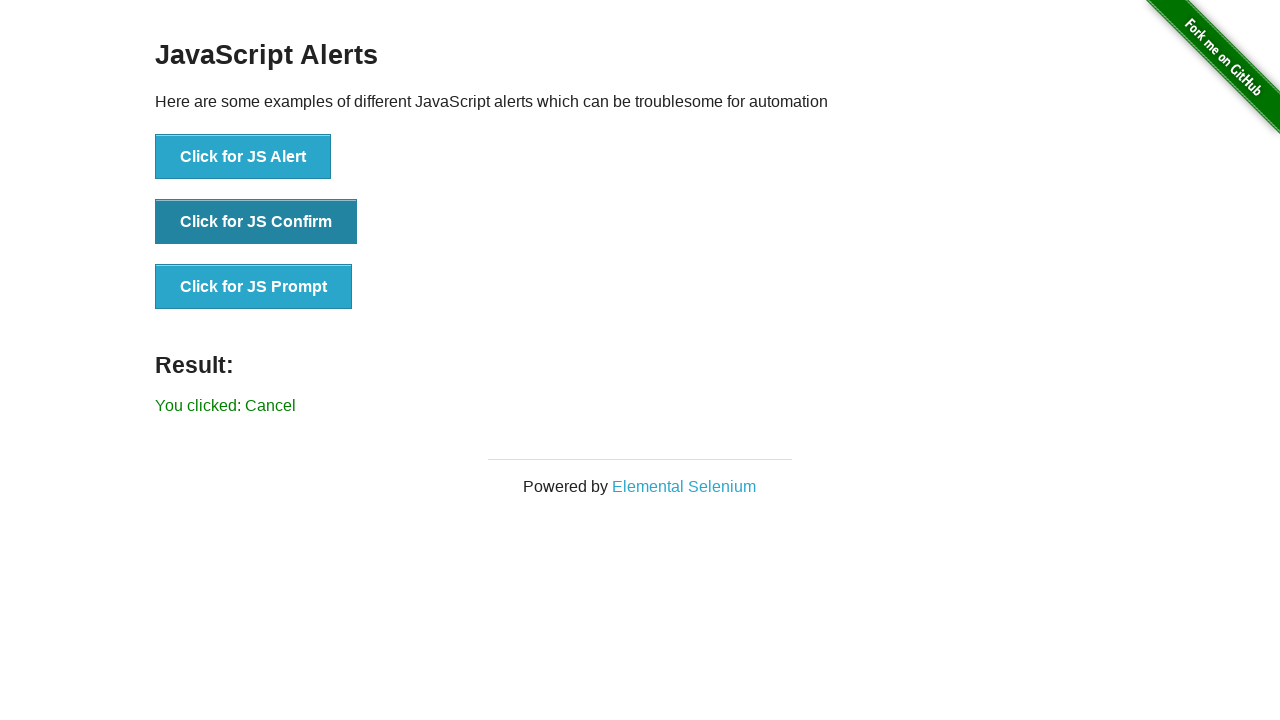